Tests a dependent dropdown list by clicking on the country dropdown and selecting "India" from the options

Starting URL: https://phppot.com/demo/jquery-dependent-dropdown-list-countries-and-states/

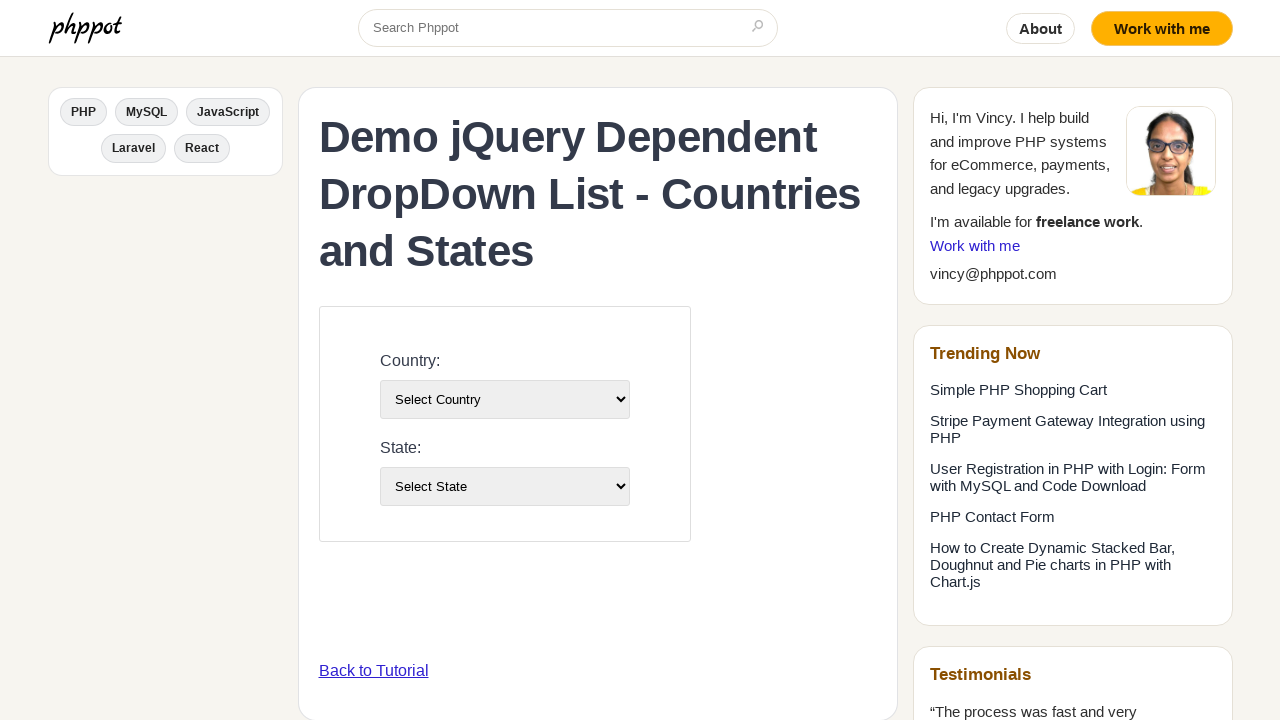

Clicked on the country dropdown at (504, 399) on #country-list
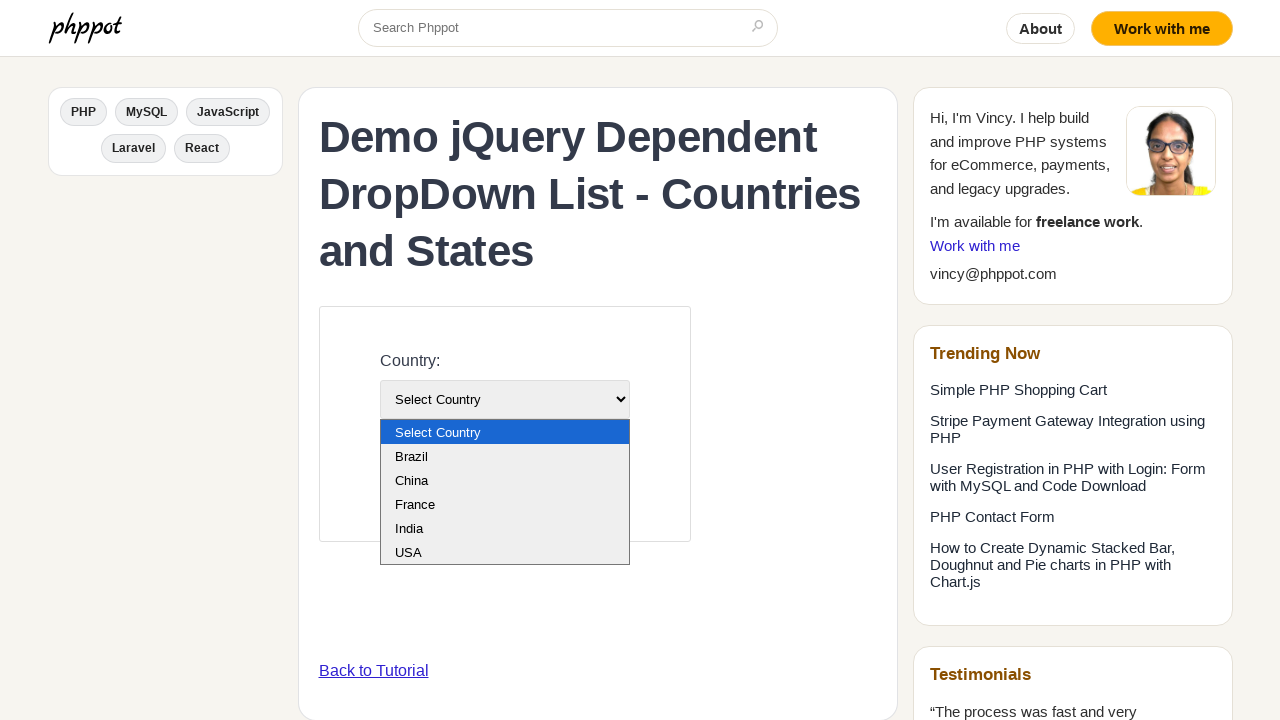

Selected 'India' from the country dropdown on select[name='country']
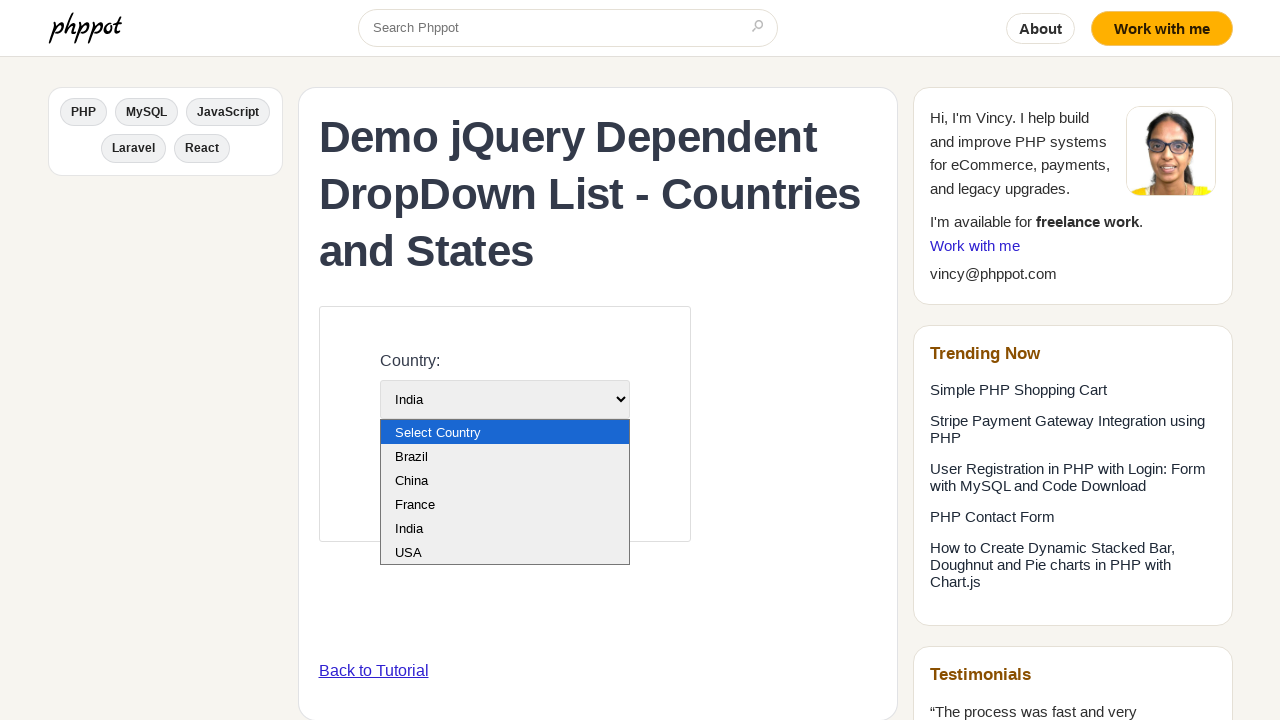

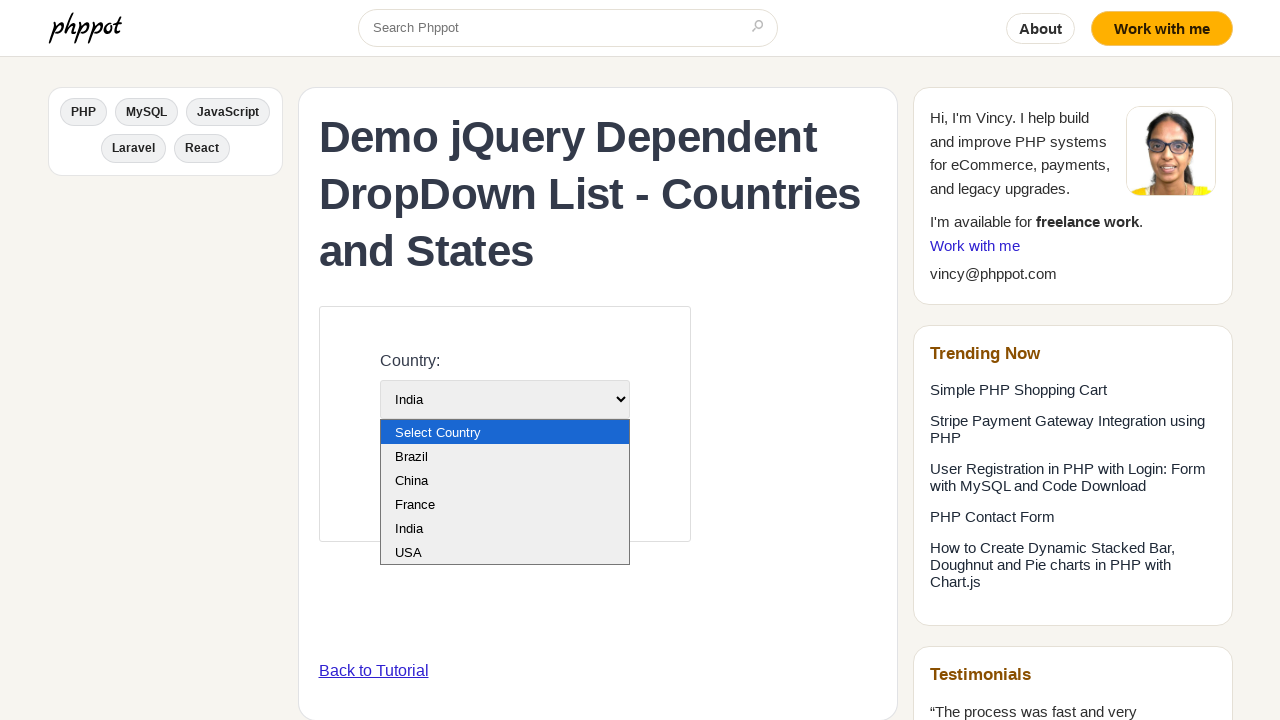